Tests the search functionality on testotomasyonu.com by searching for "phone" and verifying that products are found in the results

Starting URL: https://www.testotomasyonu.com

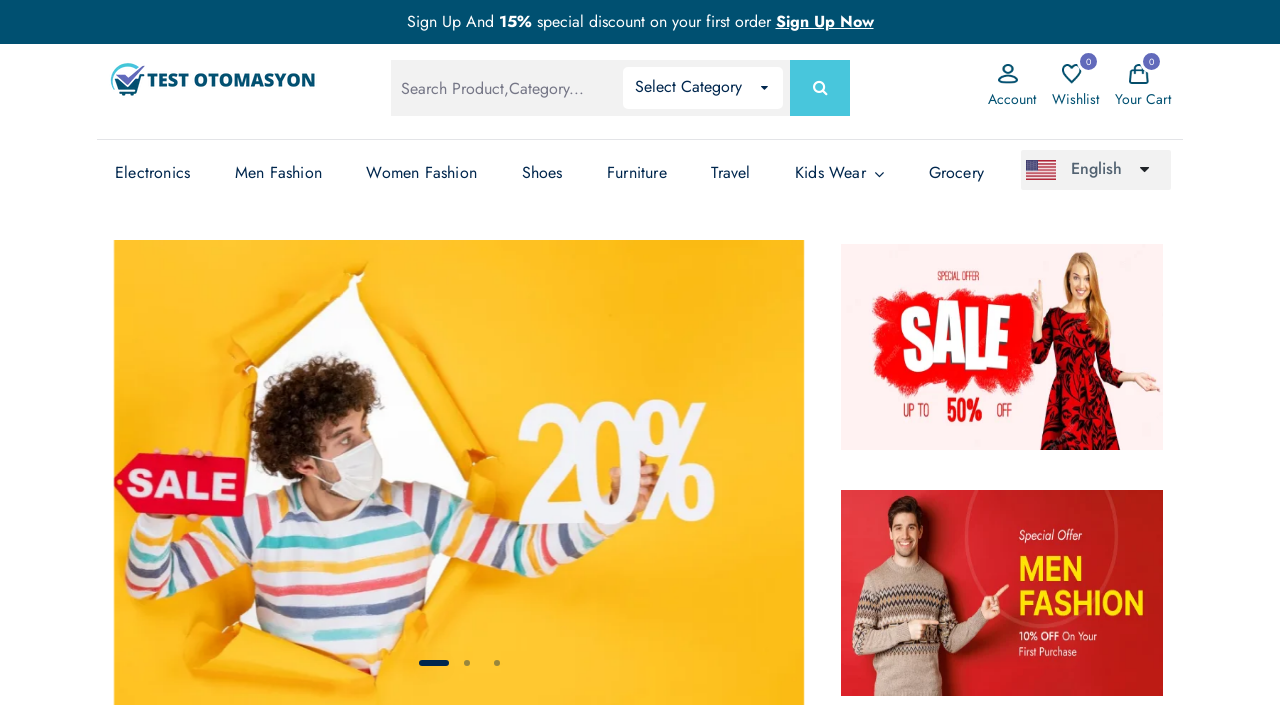

Filled search box with 'phone' on #global-search
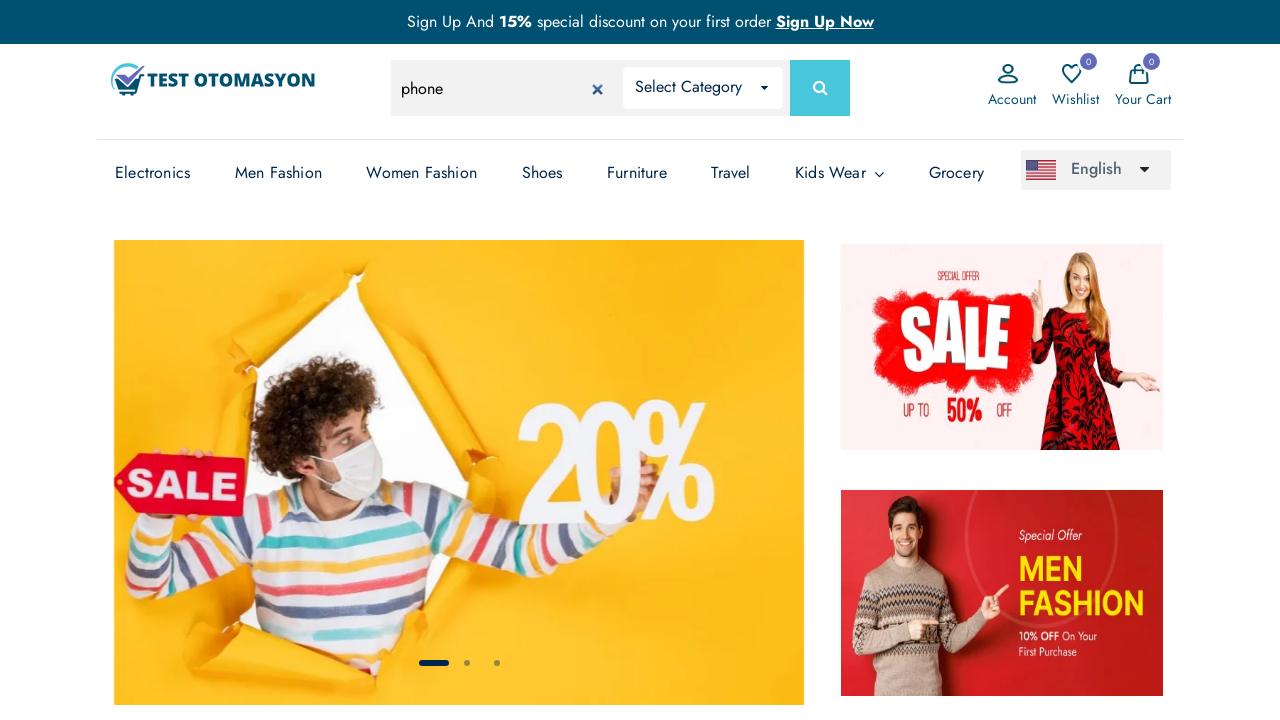

Pressed Enter to submit search on #global-search
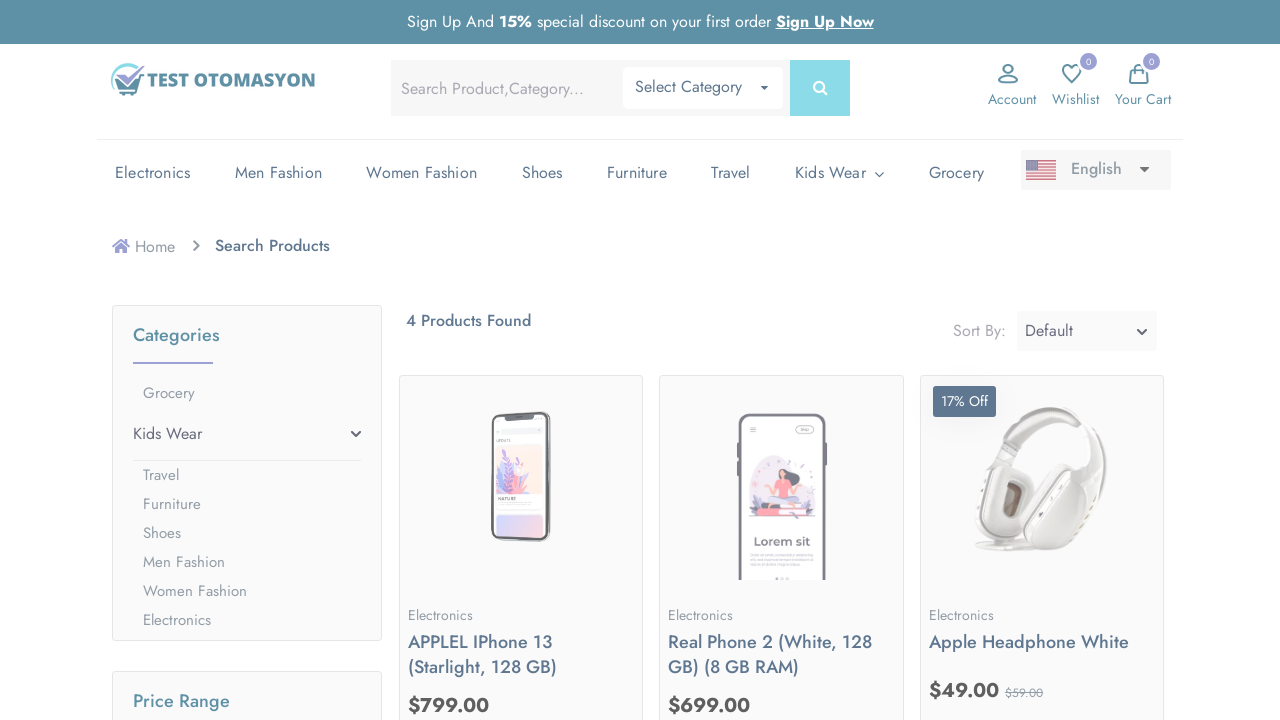

Search results loaded and product elements appeared
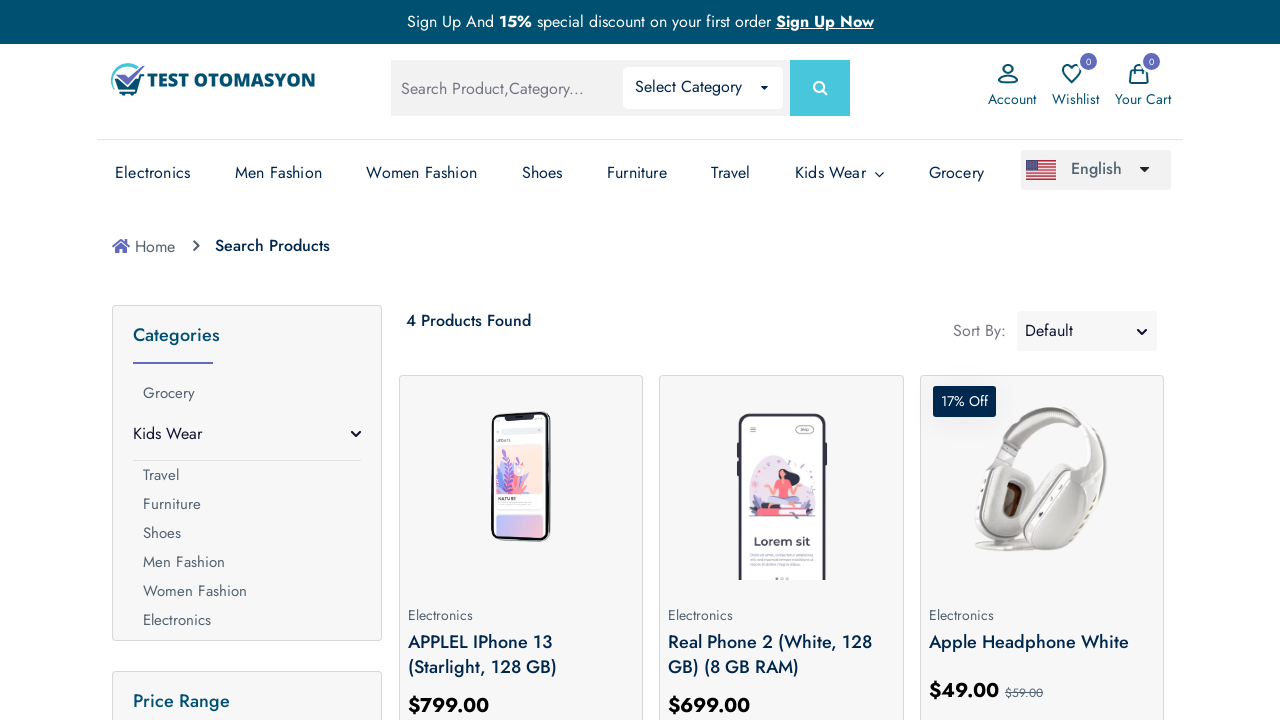

Found 4 products in search results
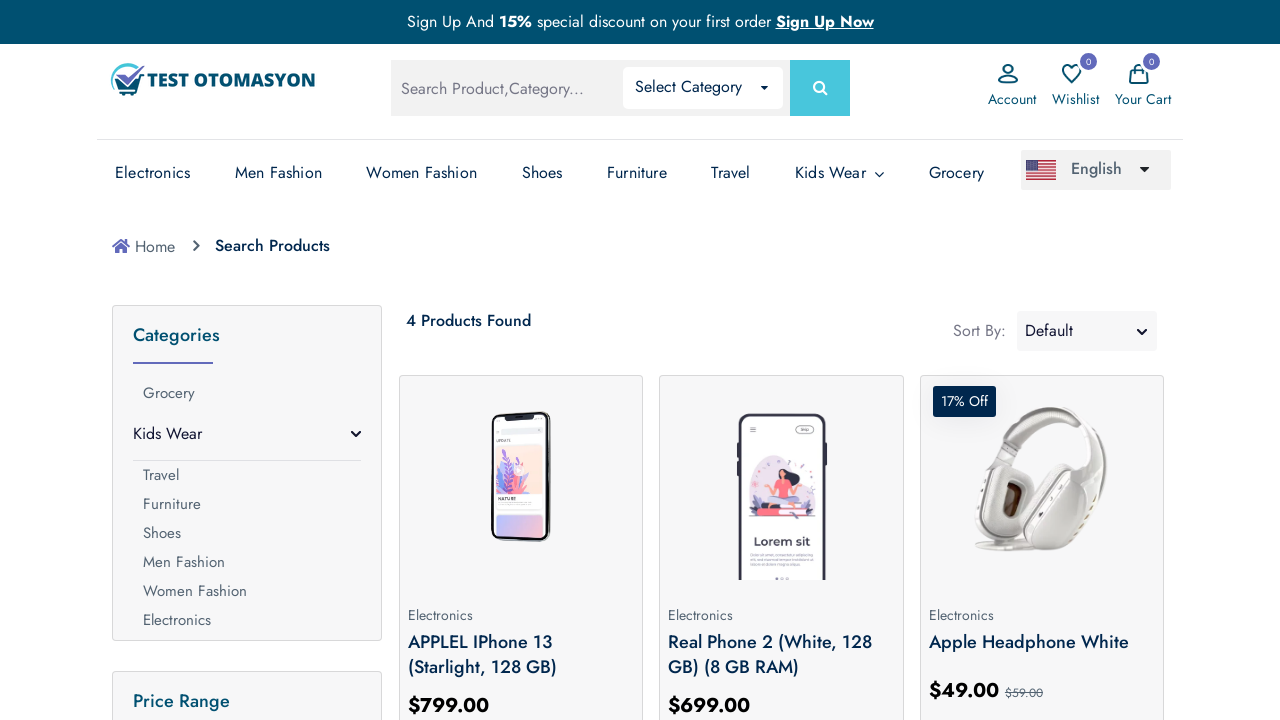

Assertion passed: products found in search results
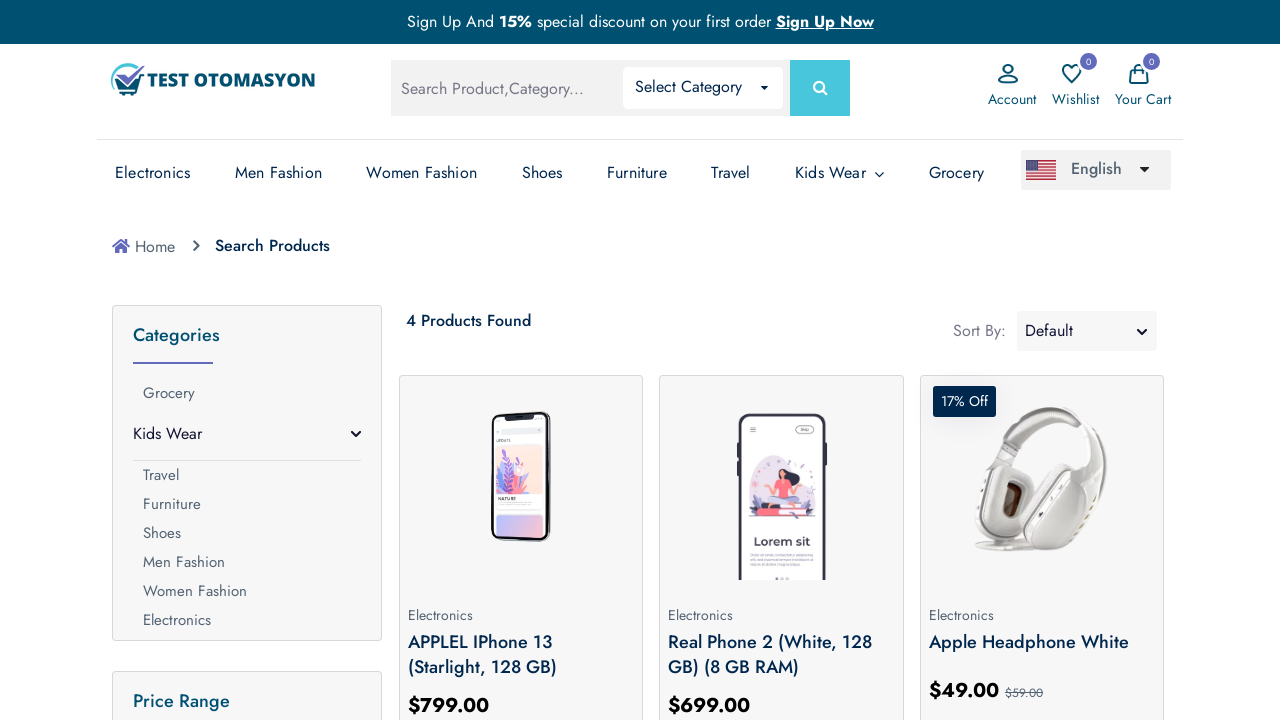

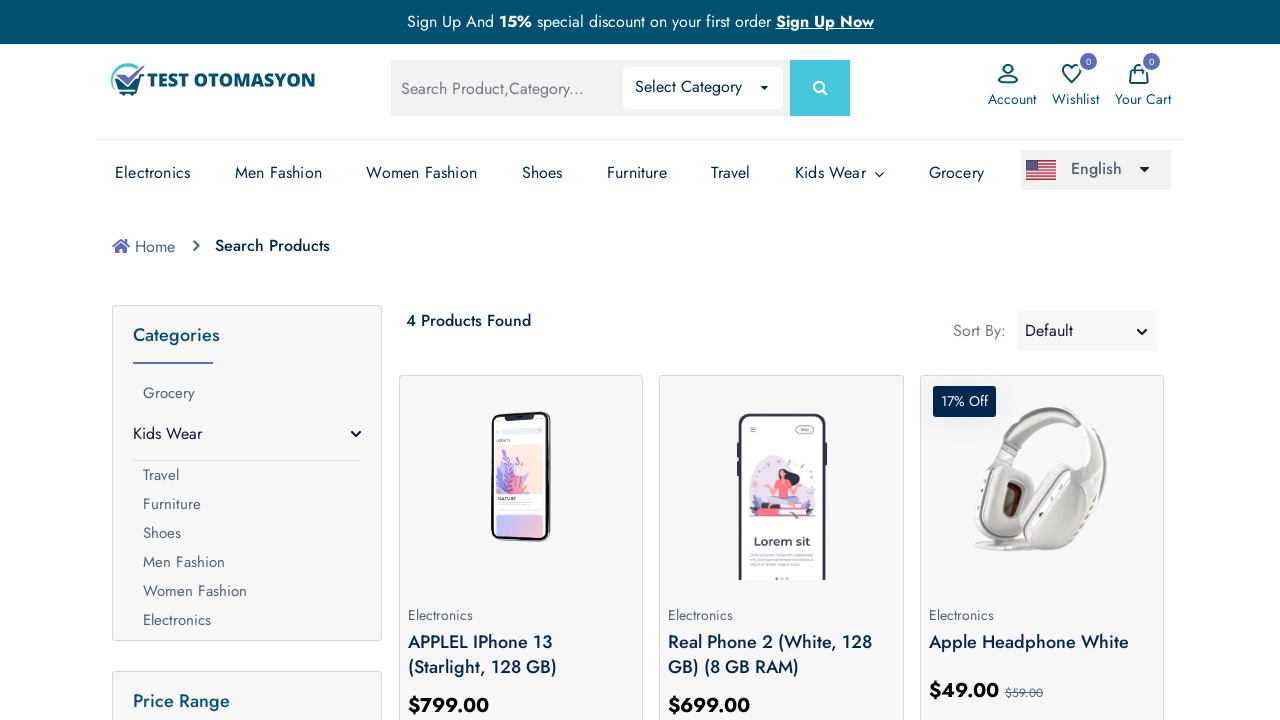